Tests form filling on a Selenium practice page by locating elements using different selectors (ID, name, XPath) and filling in name, email, and mobile number fields.

Starting URL: https://www.tutorialspoint.com/selenium/practice/selenium_automation_practice.php

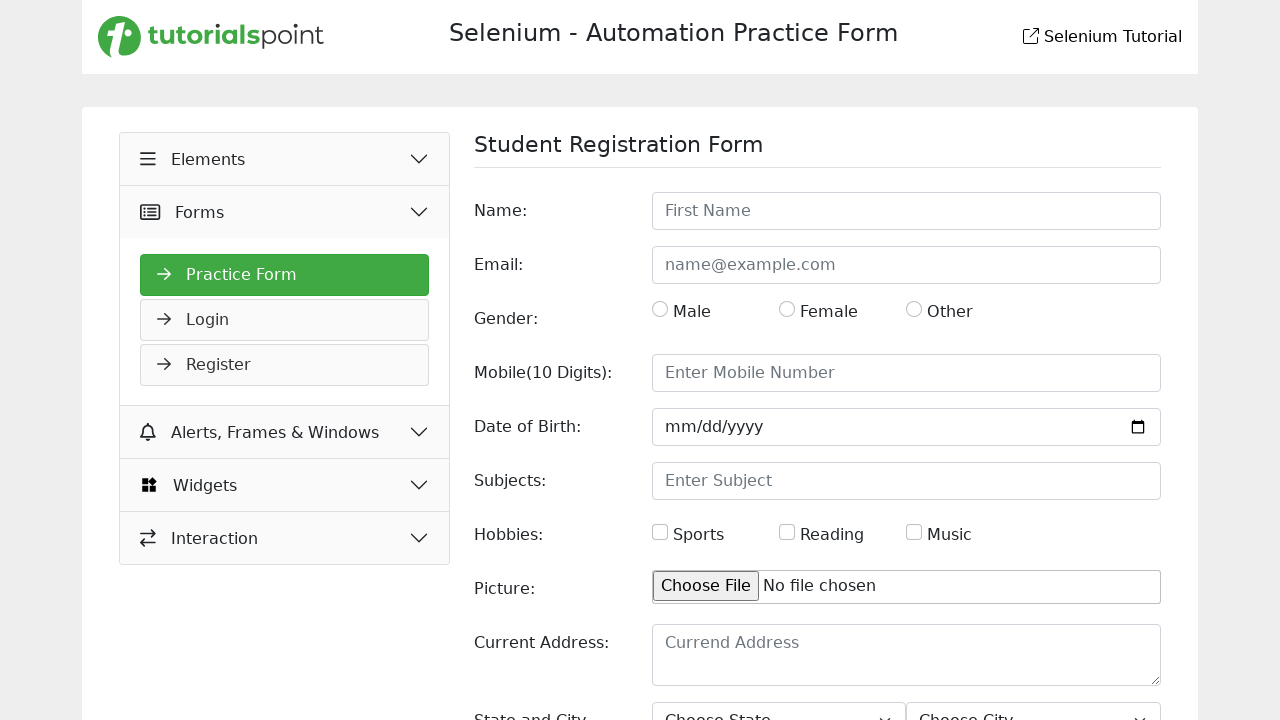

Filled name field with 'Zafrin' using ID selector on #name
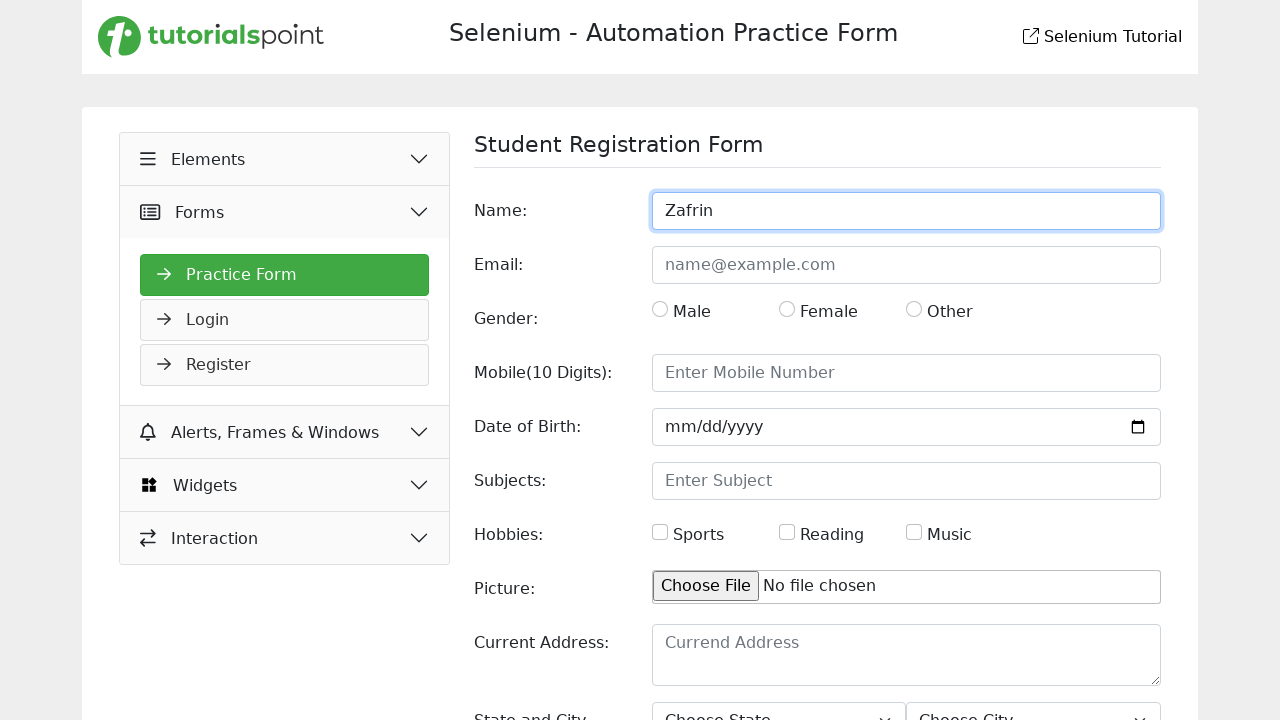

Filled email field with 'zafrin@gmail.com' using name attribute selector on [name='email']
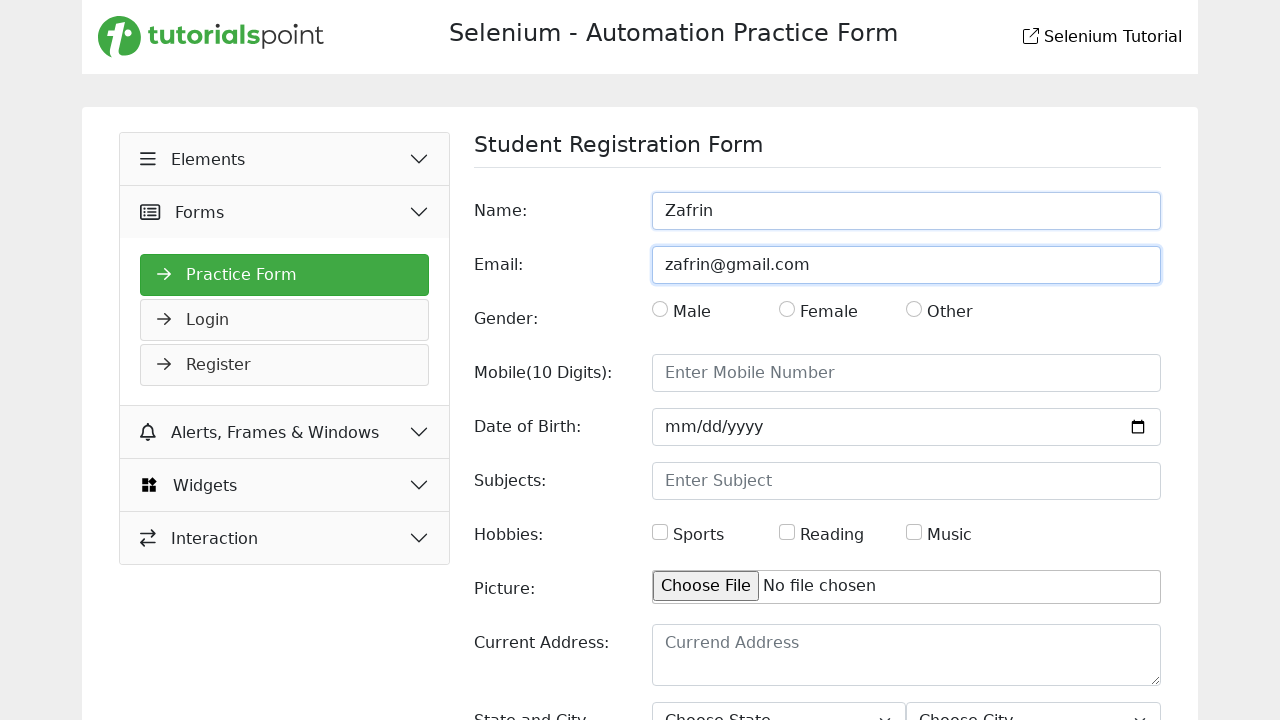

Filled mobile field with '1234567890' using XPath selector on (//input[@id='mobile'])[1]
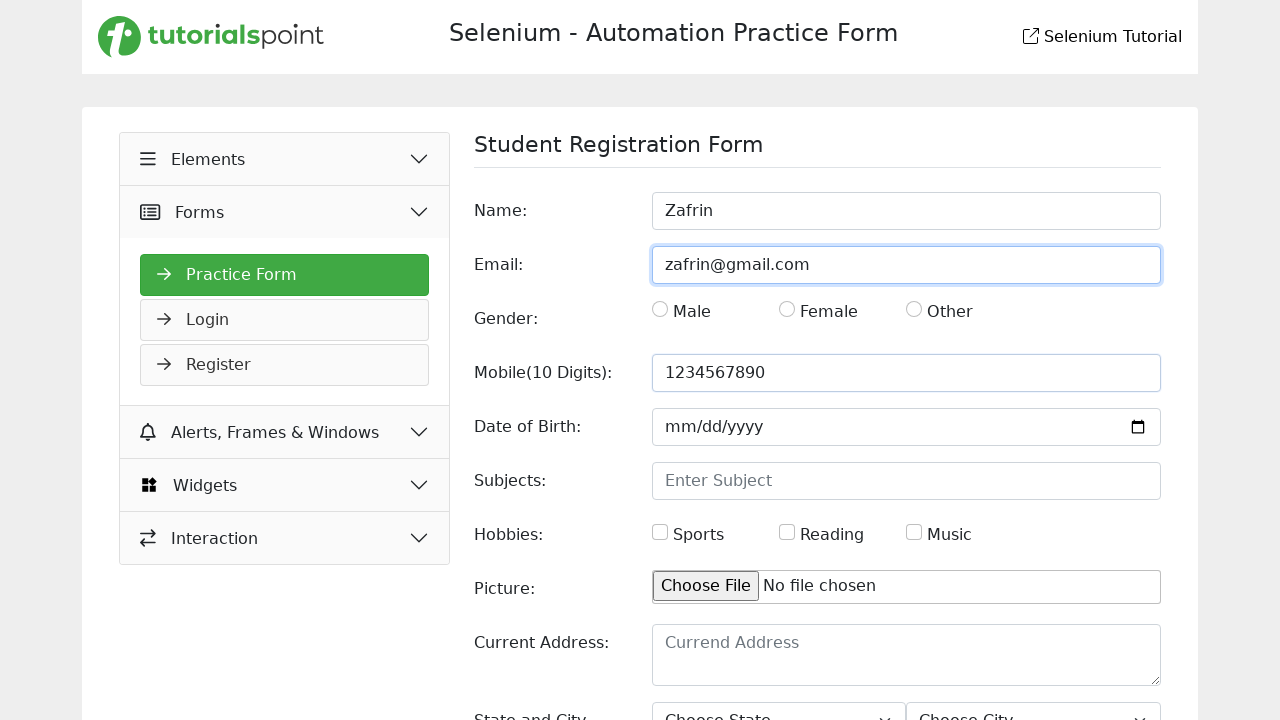

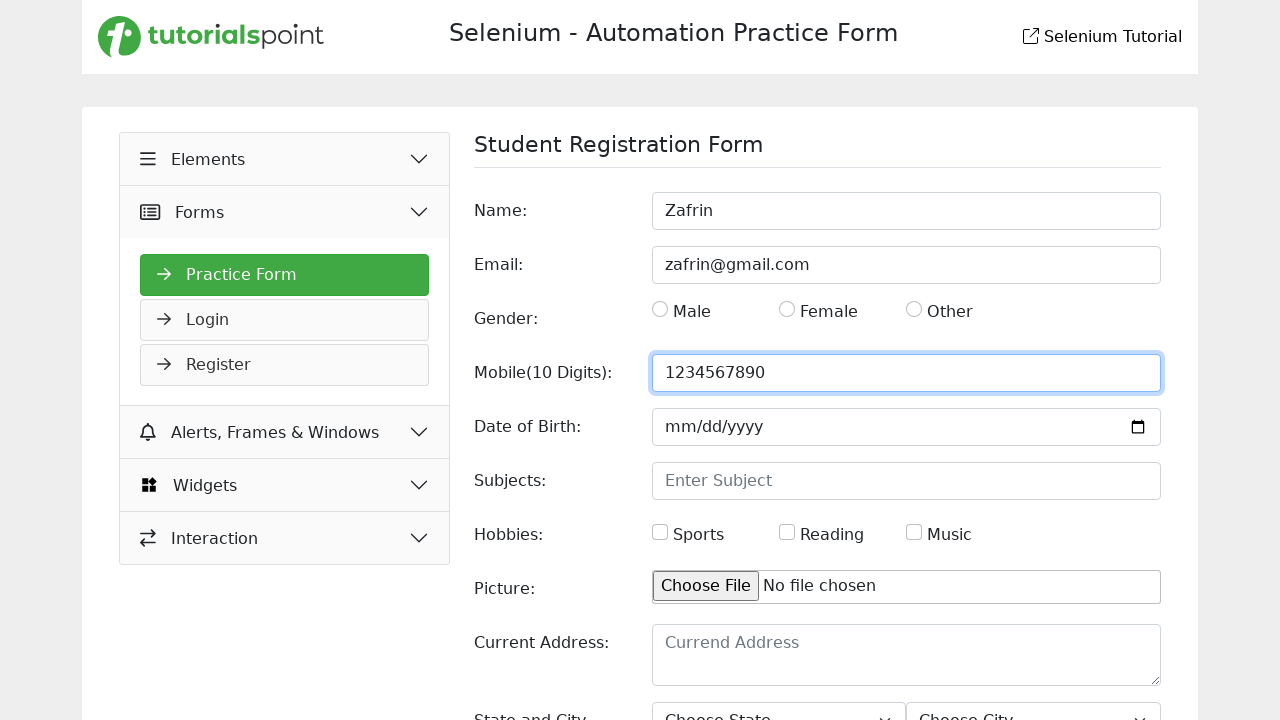